Navigates to a testing blog page and clicks on a button that triggers a window-based alert/dialog demonstration.

Starting URL: http://only-testing-blog.blogspot.com/

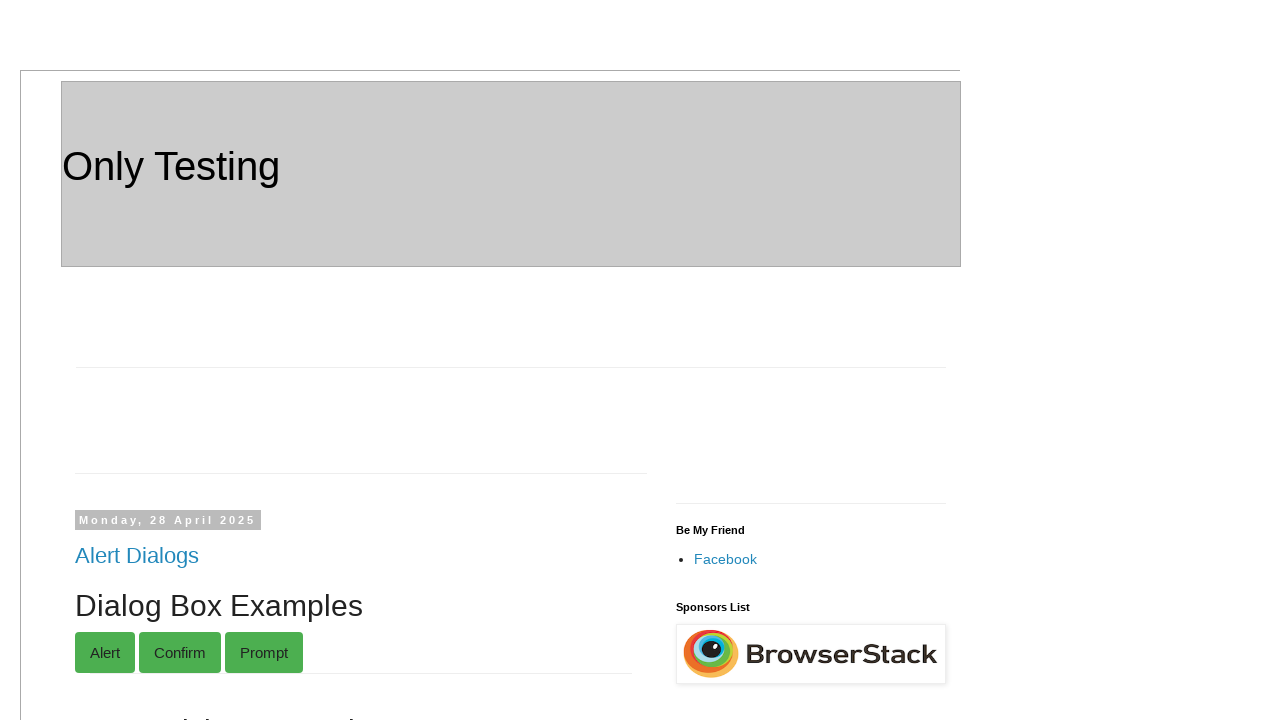

Waited for page to load (domcontentloaded state)
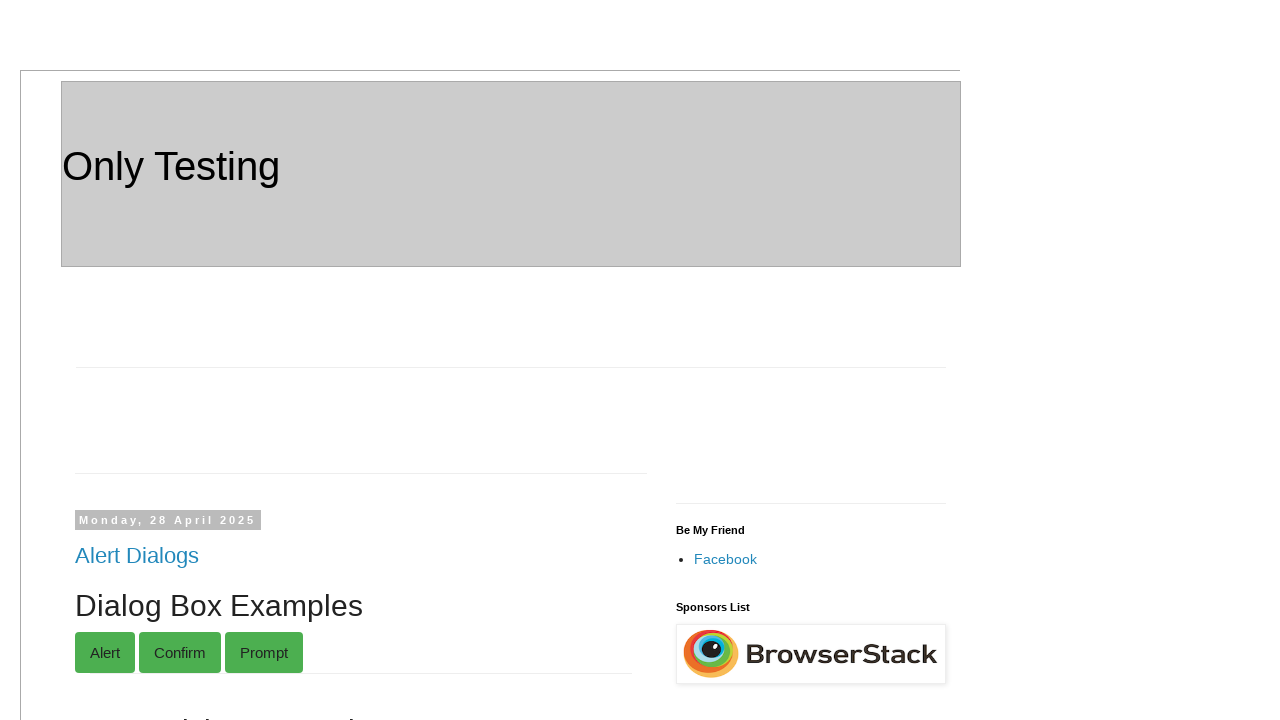

Clicked on button that triggers window-based alert/dialog at (82, 360) on xpath=//div[@id='post-body-4105674242499183386']//form//input[10]
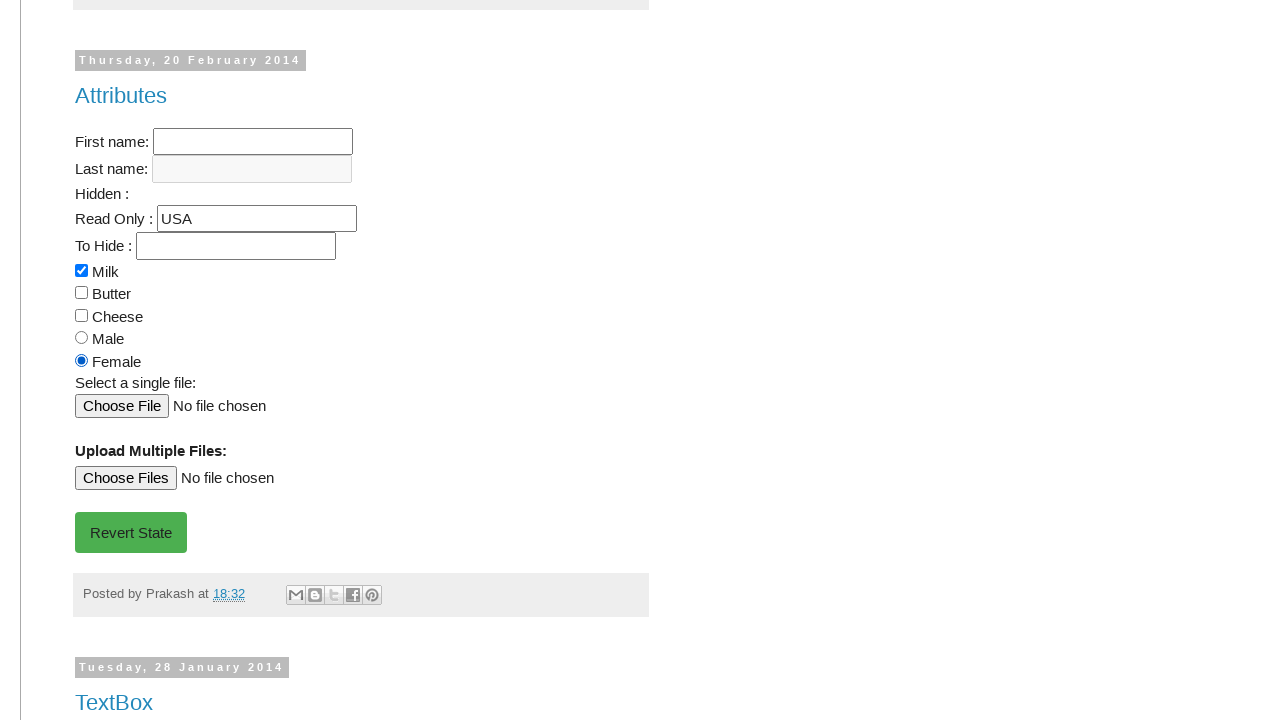

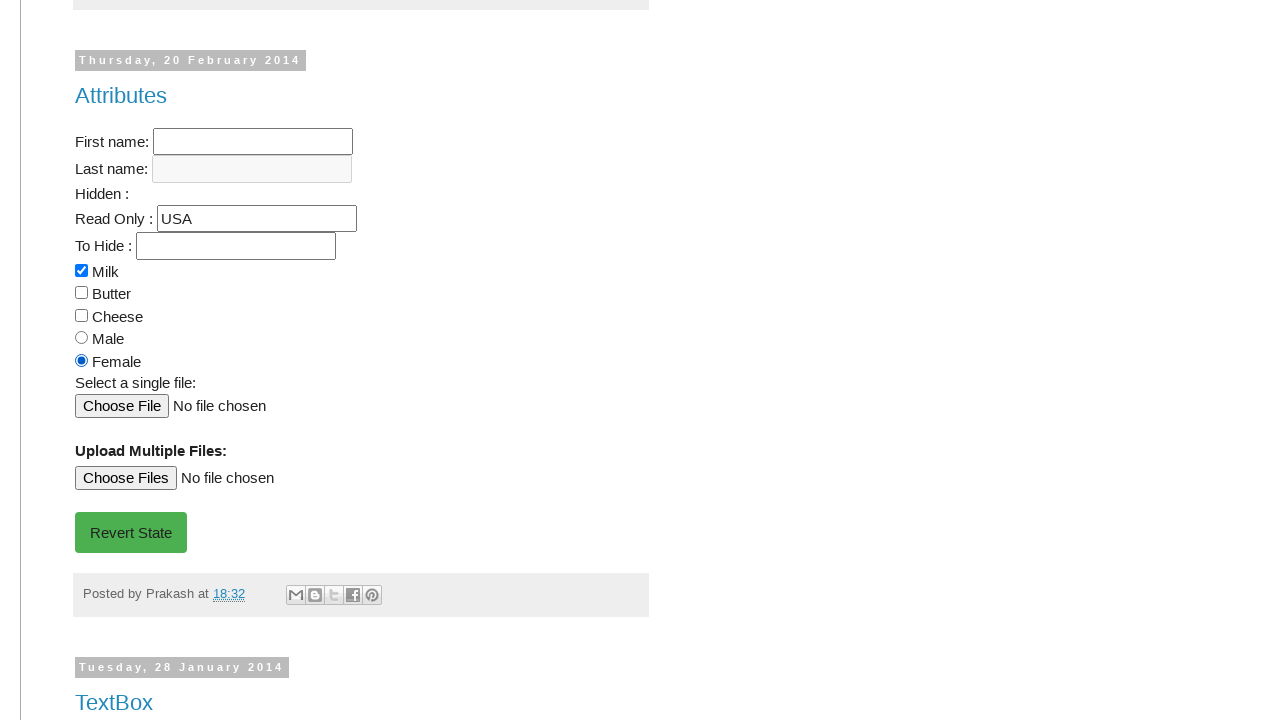